Tests clicking the close button on the error message after empty login attempt

Starting URL: https://the-internet.herokuapp.com/login

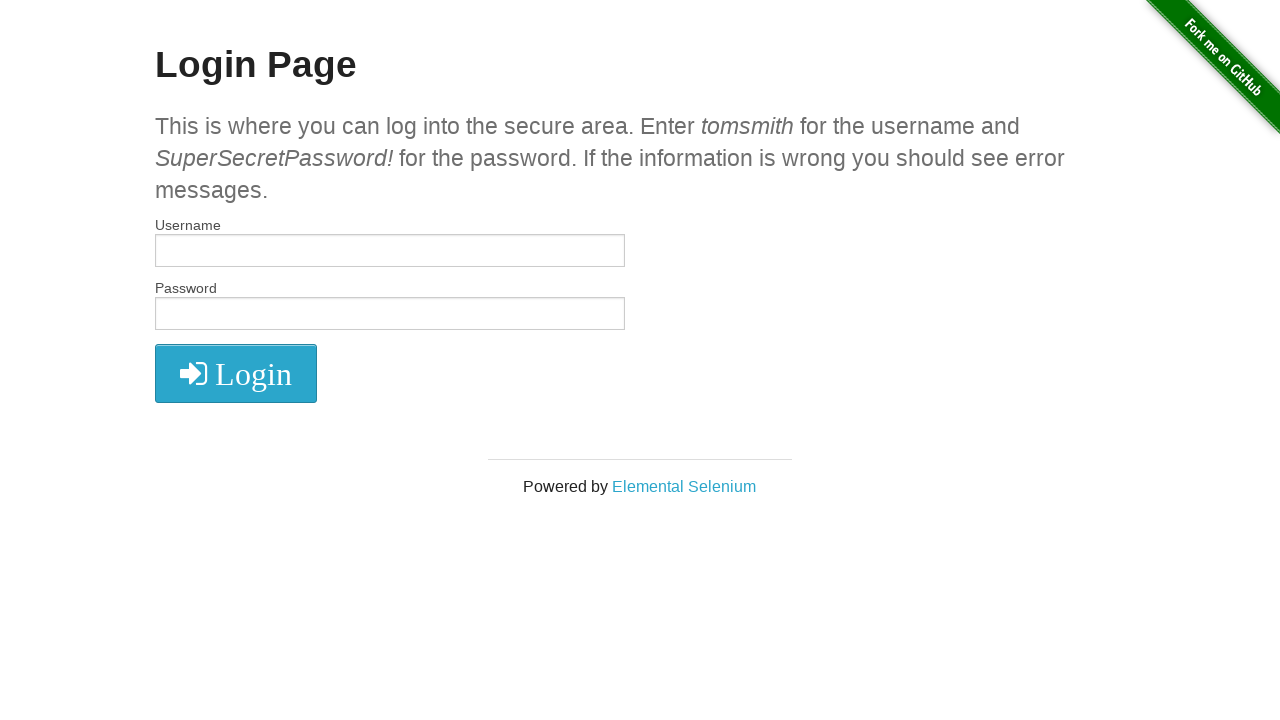

Filled username field with empty string on #username
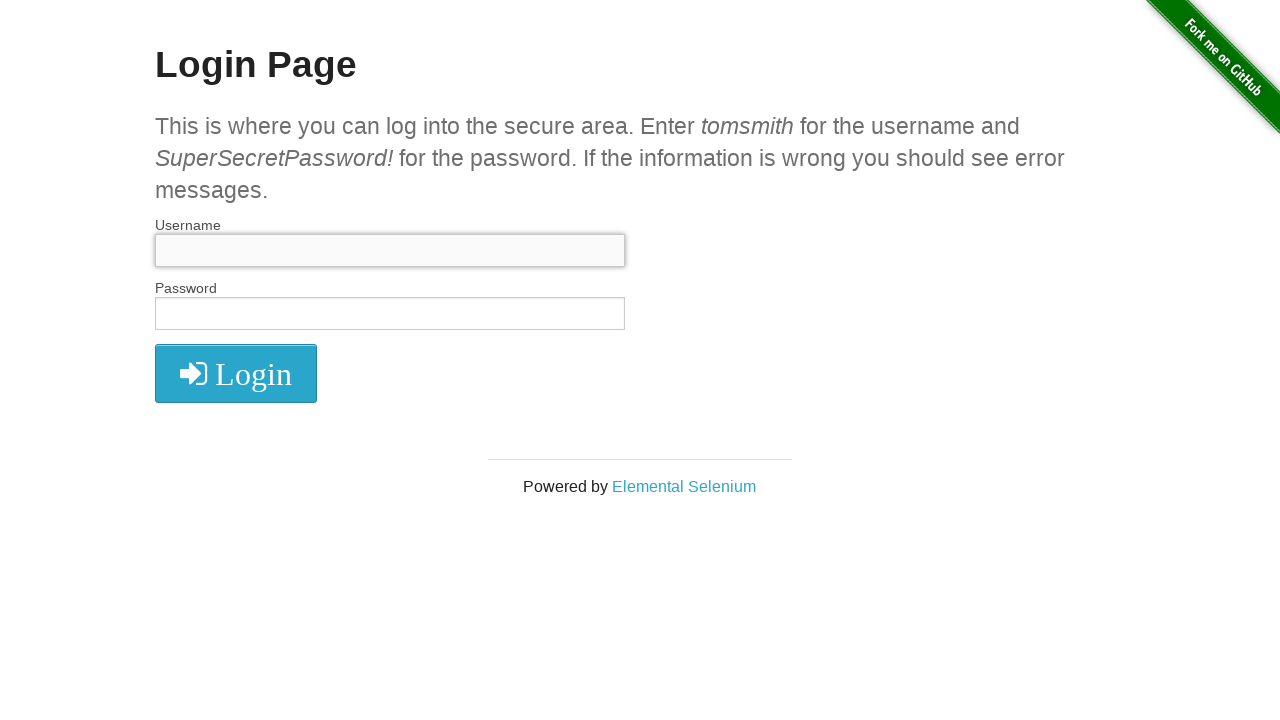

Filled password field with empty string on #password
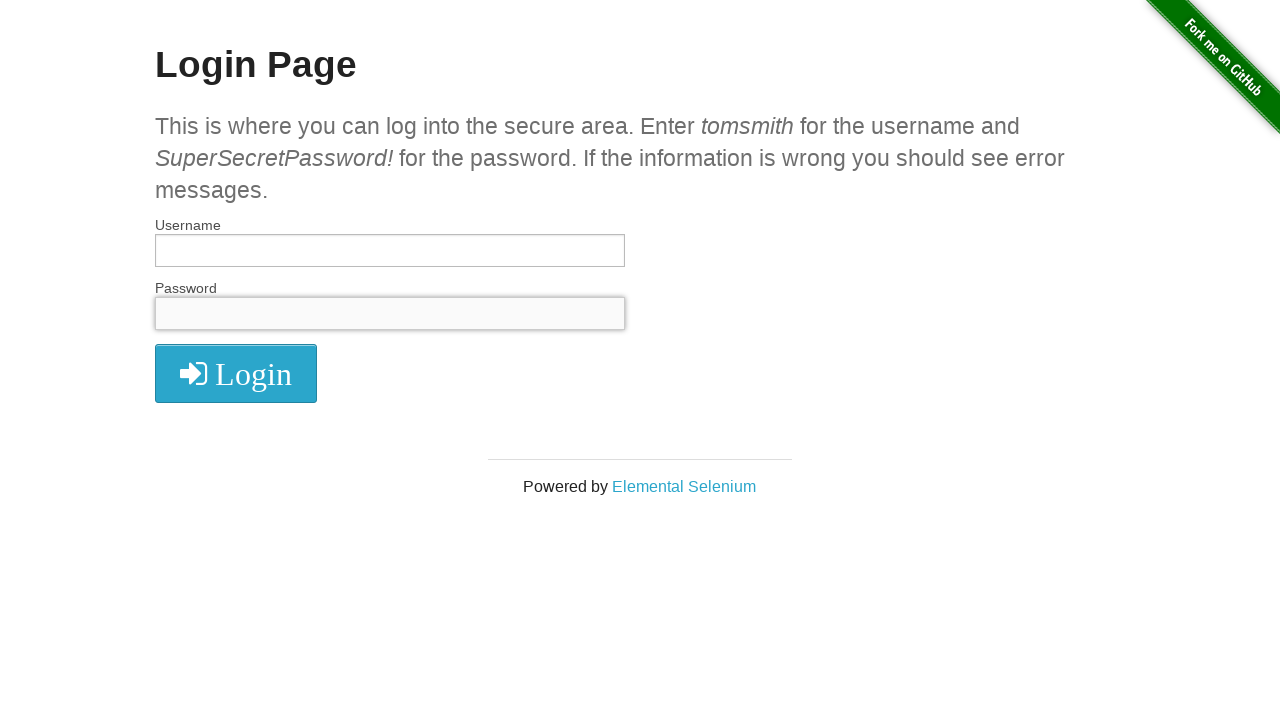

Clicked login button to submit empty form at (236, 373) on .radius
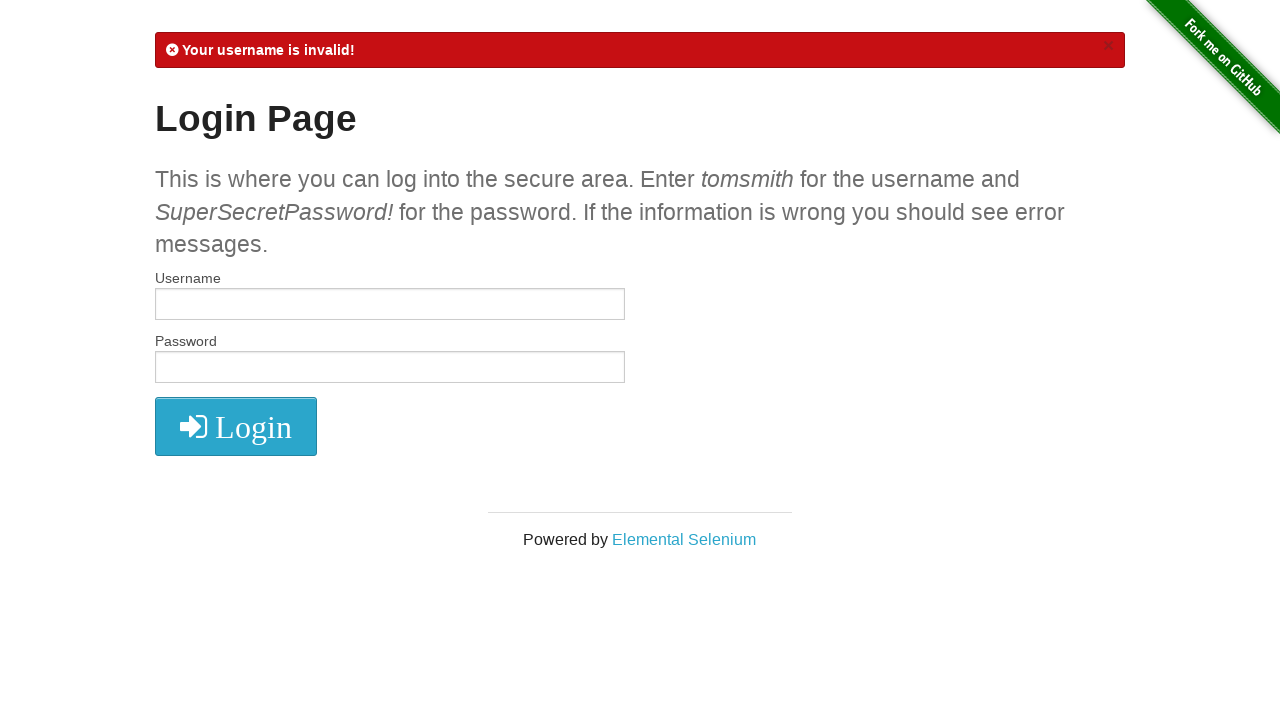

Error message appeared after empty login attempt
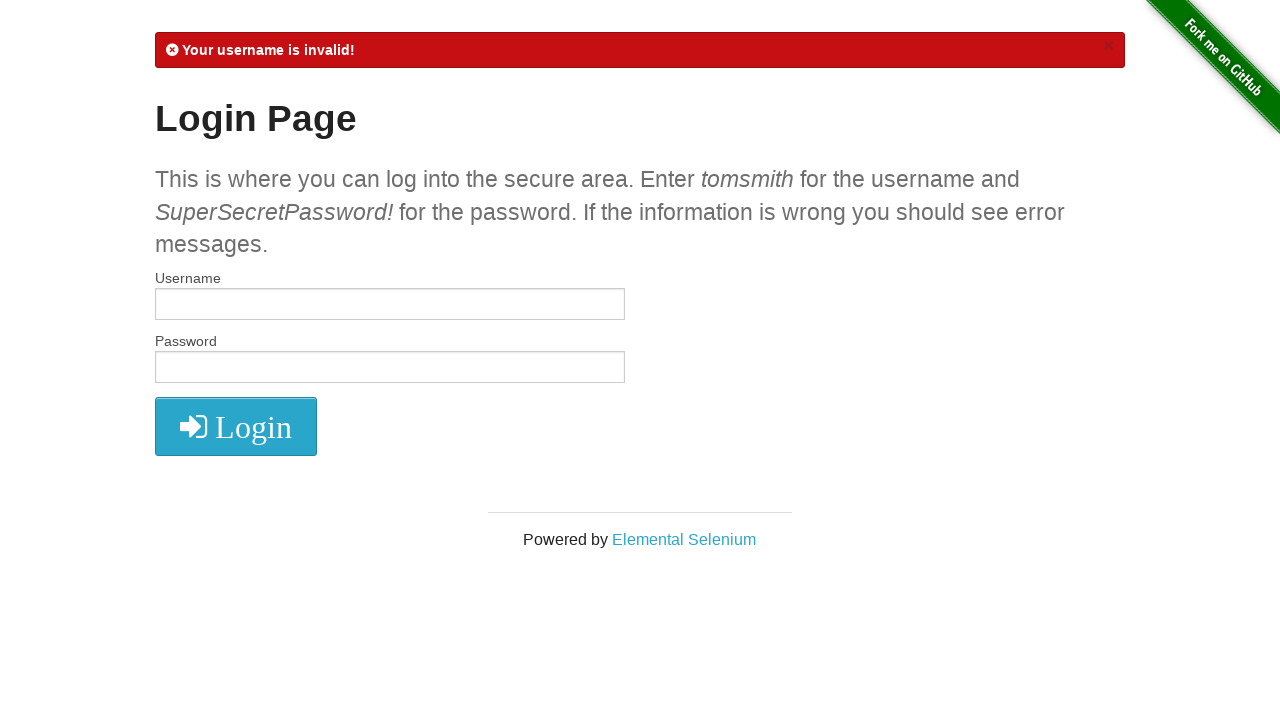

Clicked close button to dismiss error message at (1108, 46) on .close
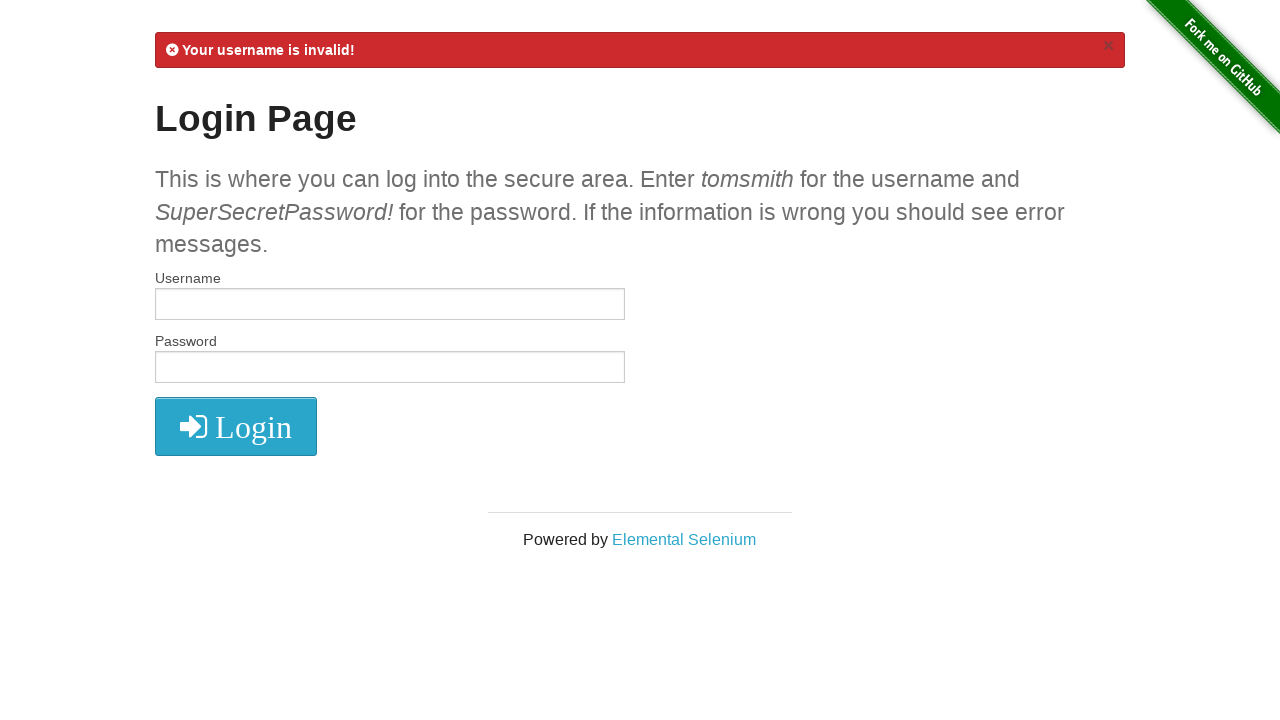

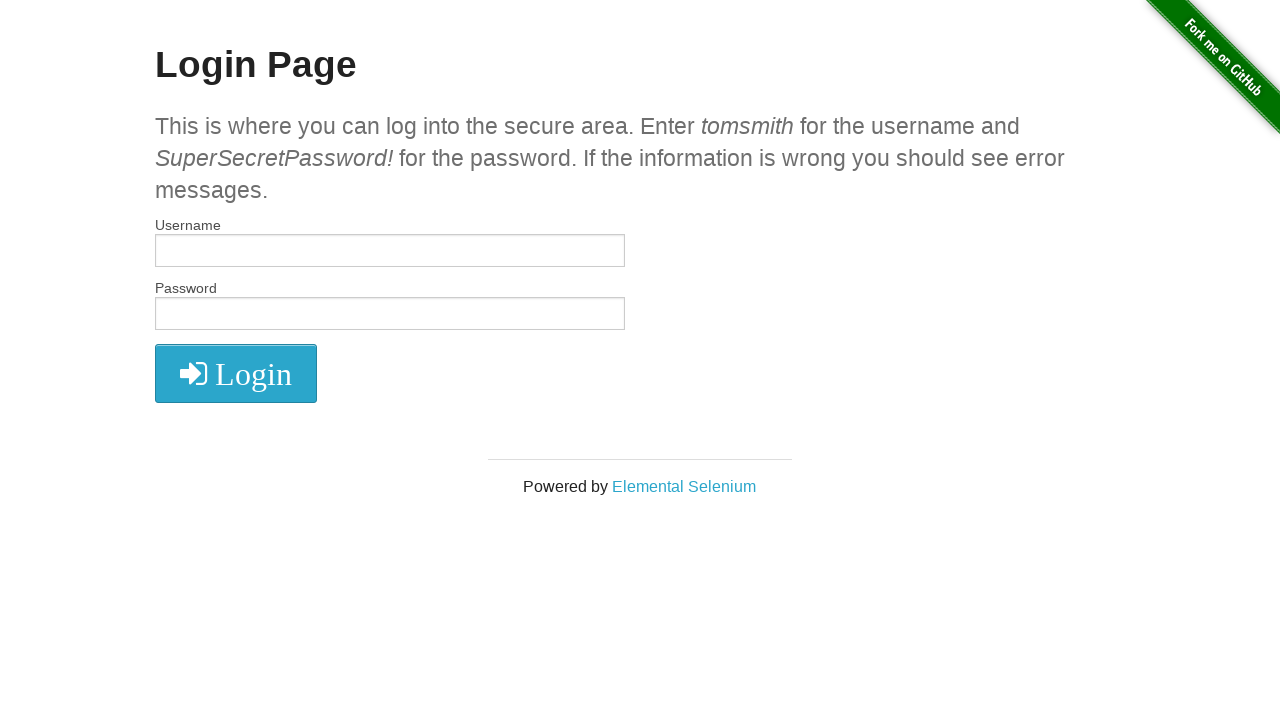